Tests checkbox selection, radio button selection, and element visibility toggling on a practice automation page. Selects a specific checkbox, clicks a radio button, and verifies hide/show functionality of a text element.

Starting URL: https://rahulshettyacademy.com/AutomationPractice/

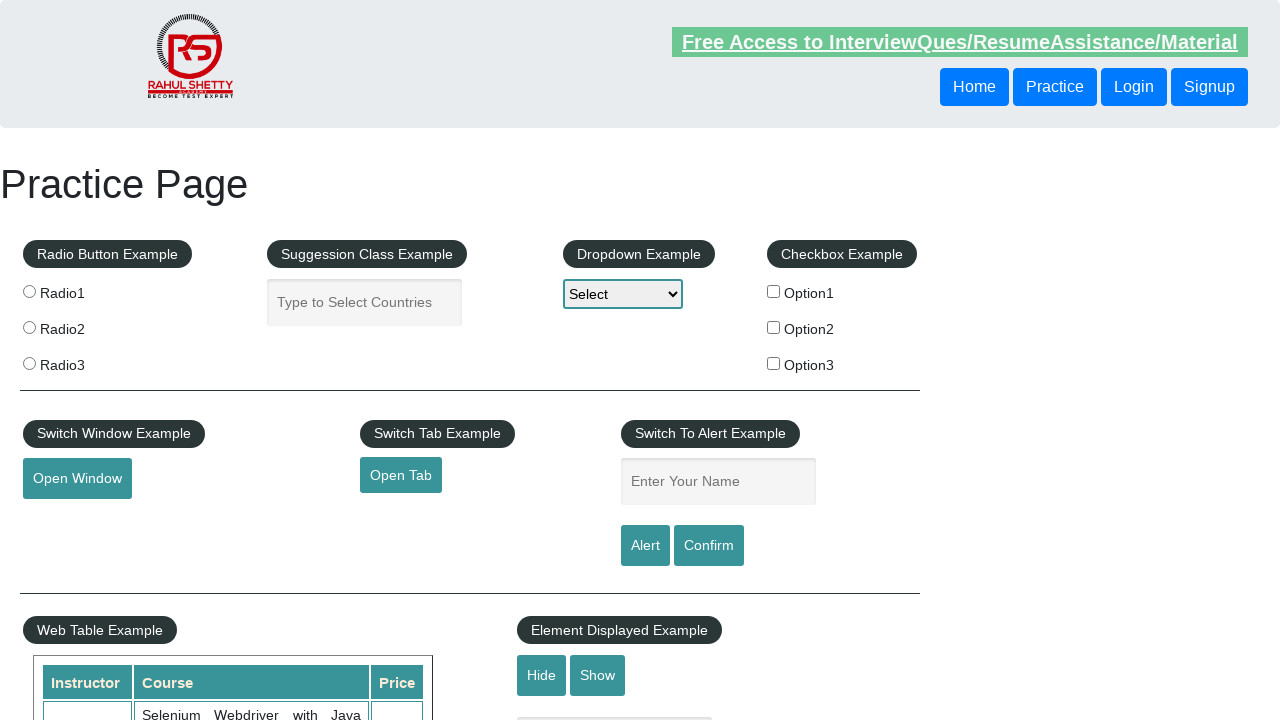

Navigated to Rahul Shetty Academy AutomationPractice page
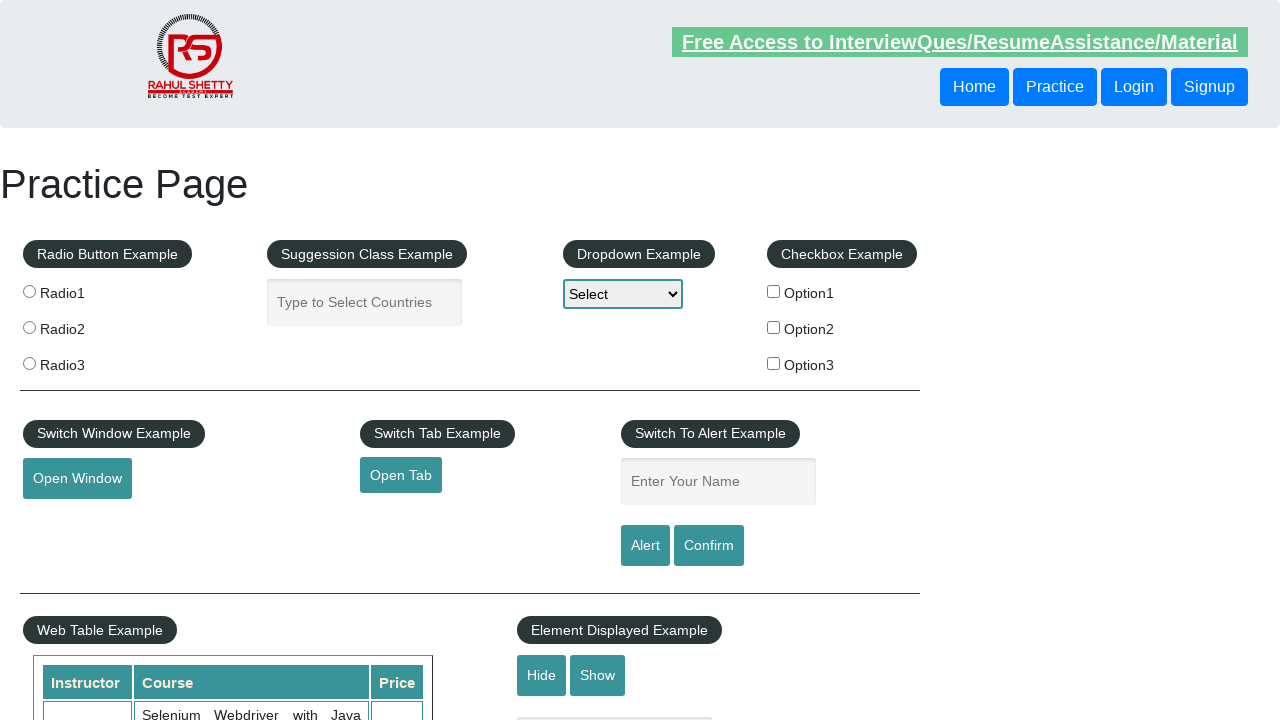

Located all checkbox elements on the page
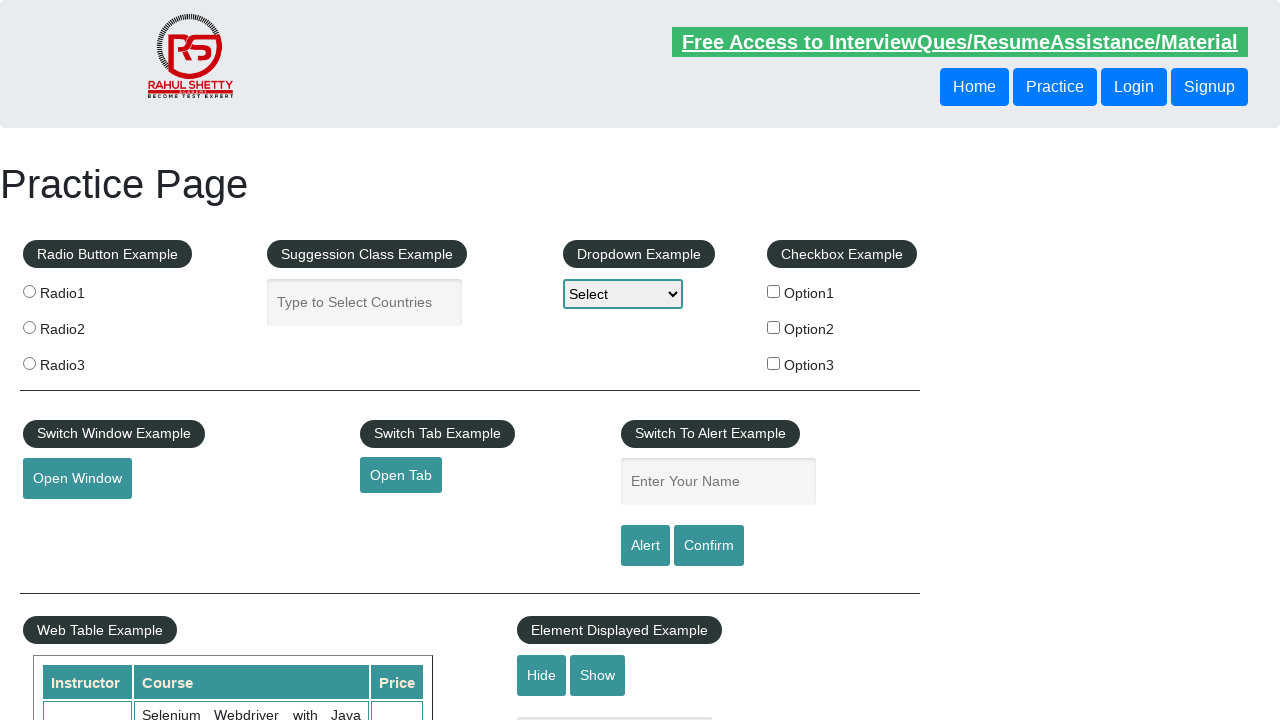

Clicked checkbox with value 'option2' at (774, 327) on xpath=//input[@type='checkbox'] >> nth=1
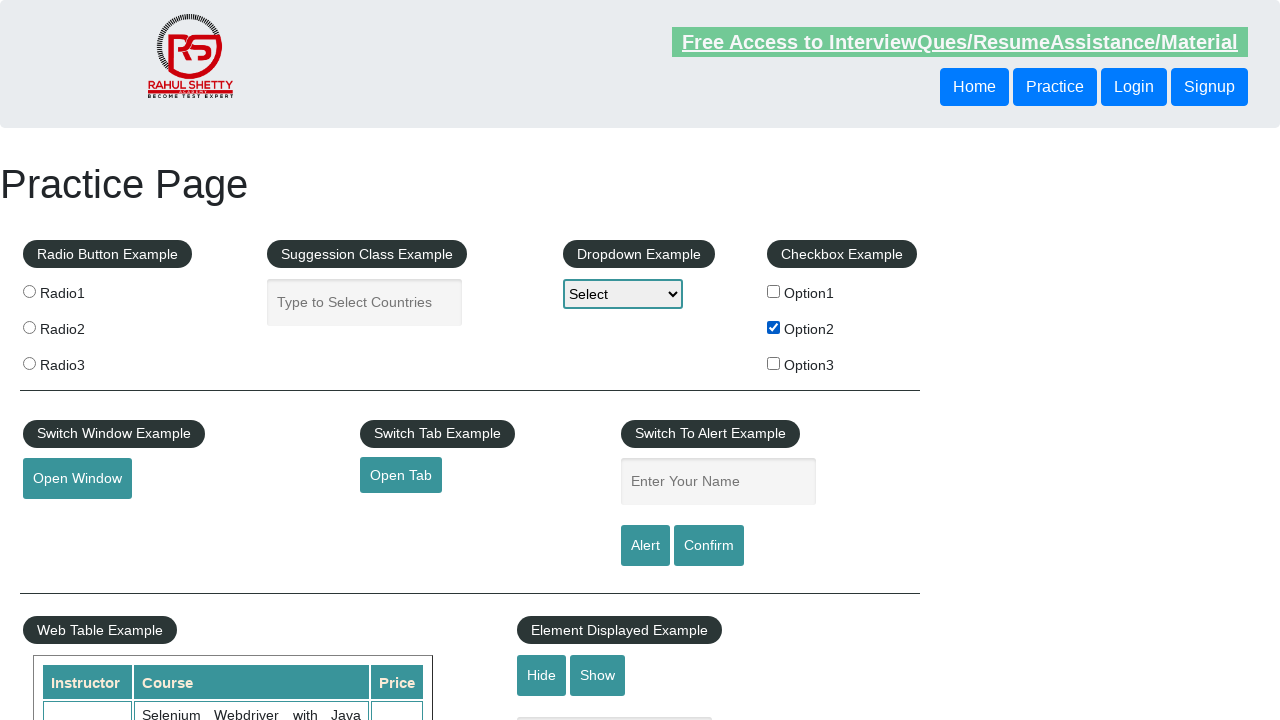

Verified that checkbox 'option2' is selected
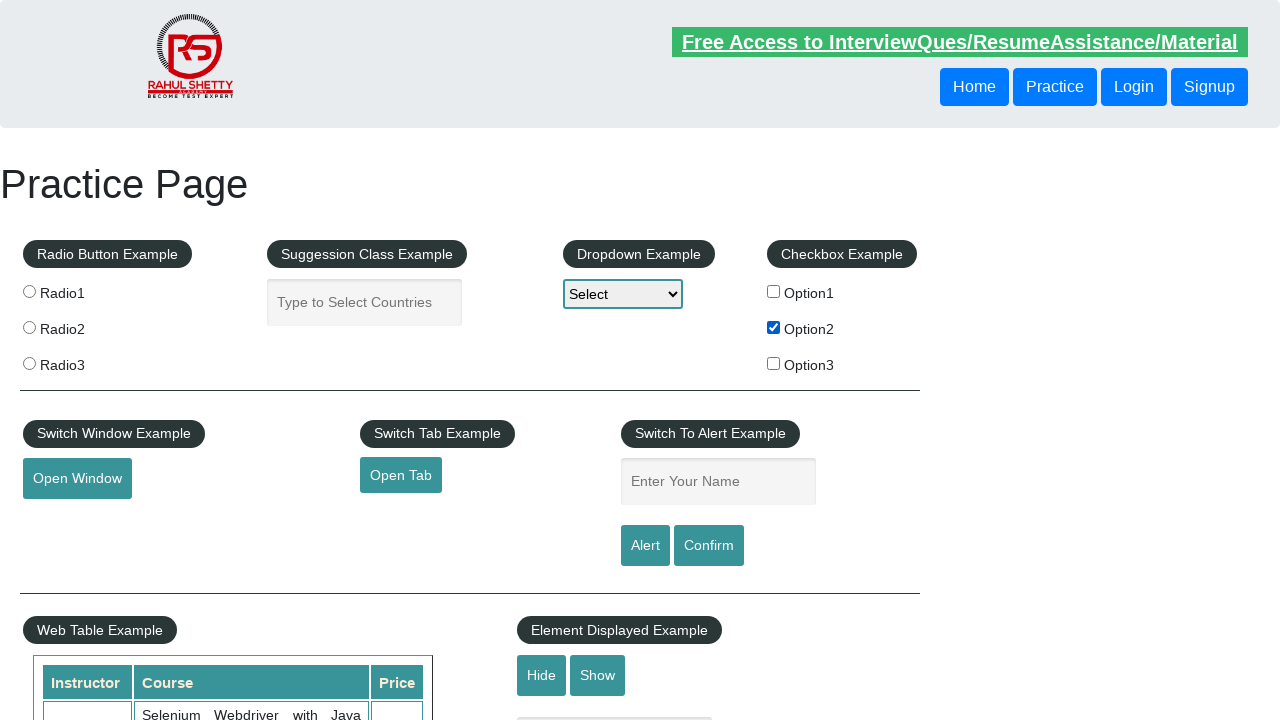

Located all radio button elements on the page
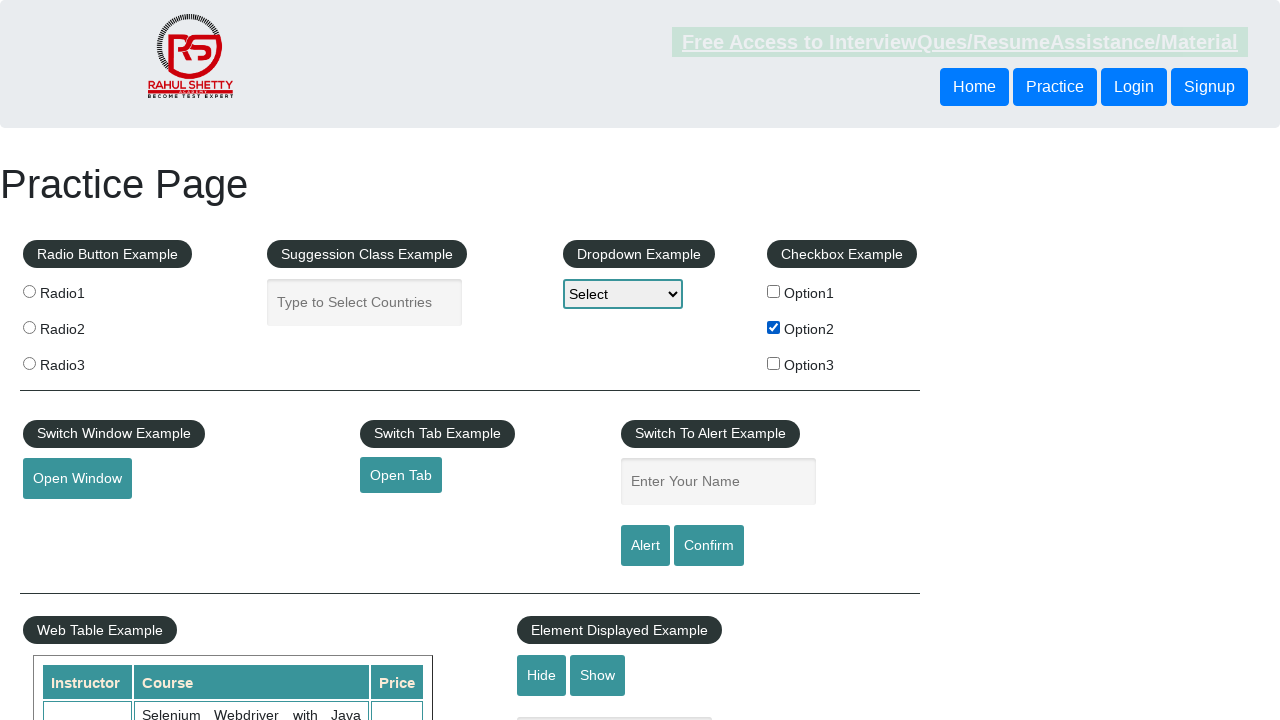

Clicked the third radio button (index 2) at (29, 363) on input[name='radioButton'] >> nth=2
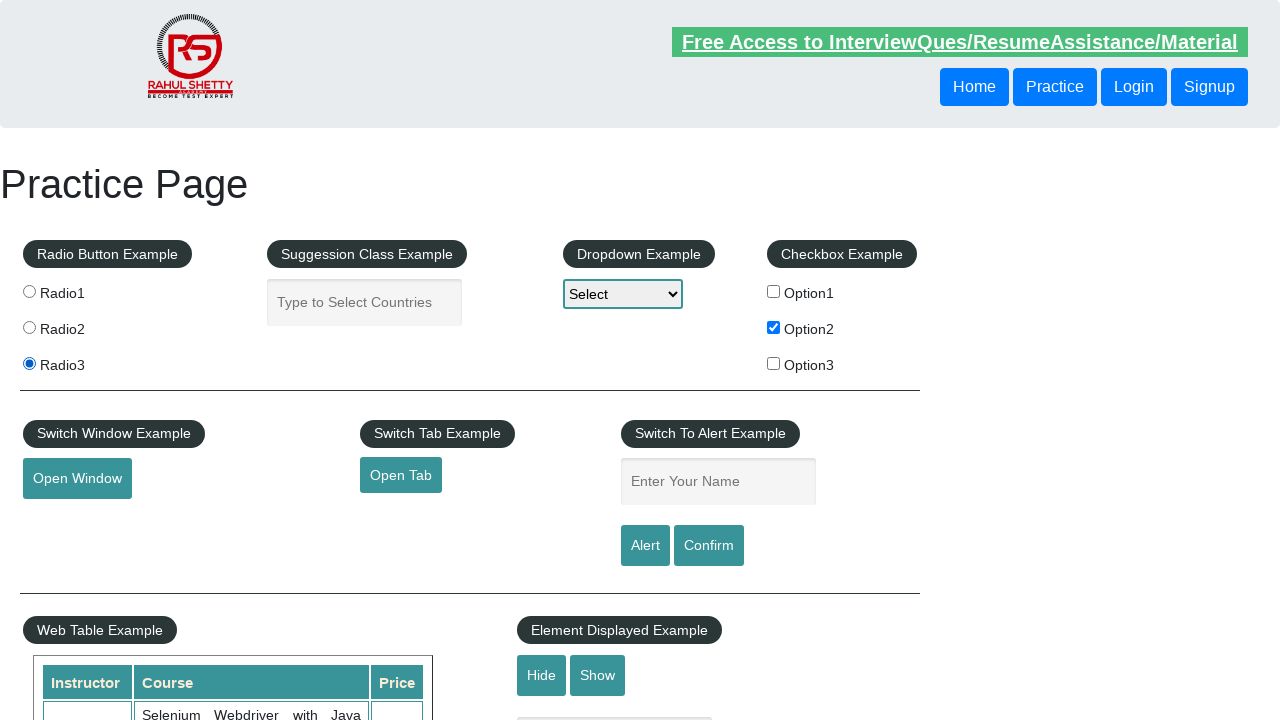

Verified that the third radio button is selected
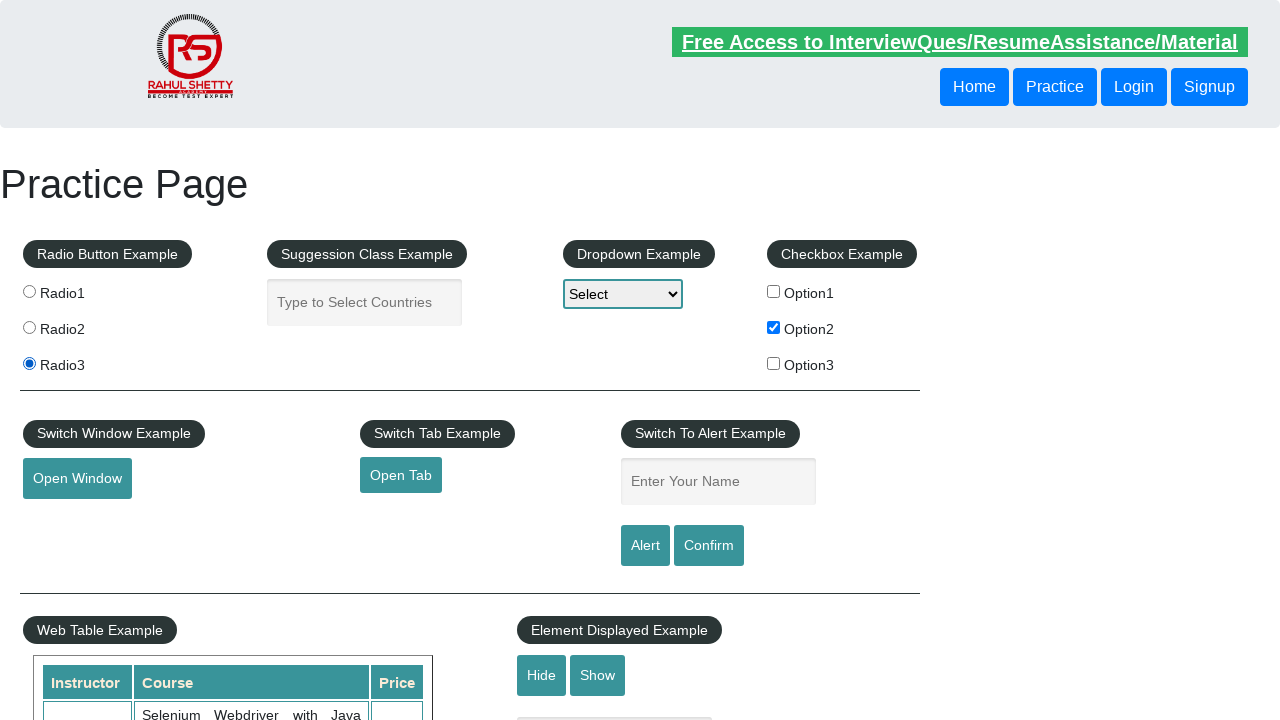

Verified that the text element is initially visible
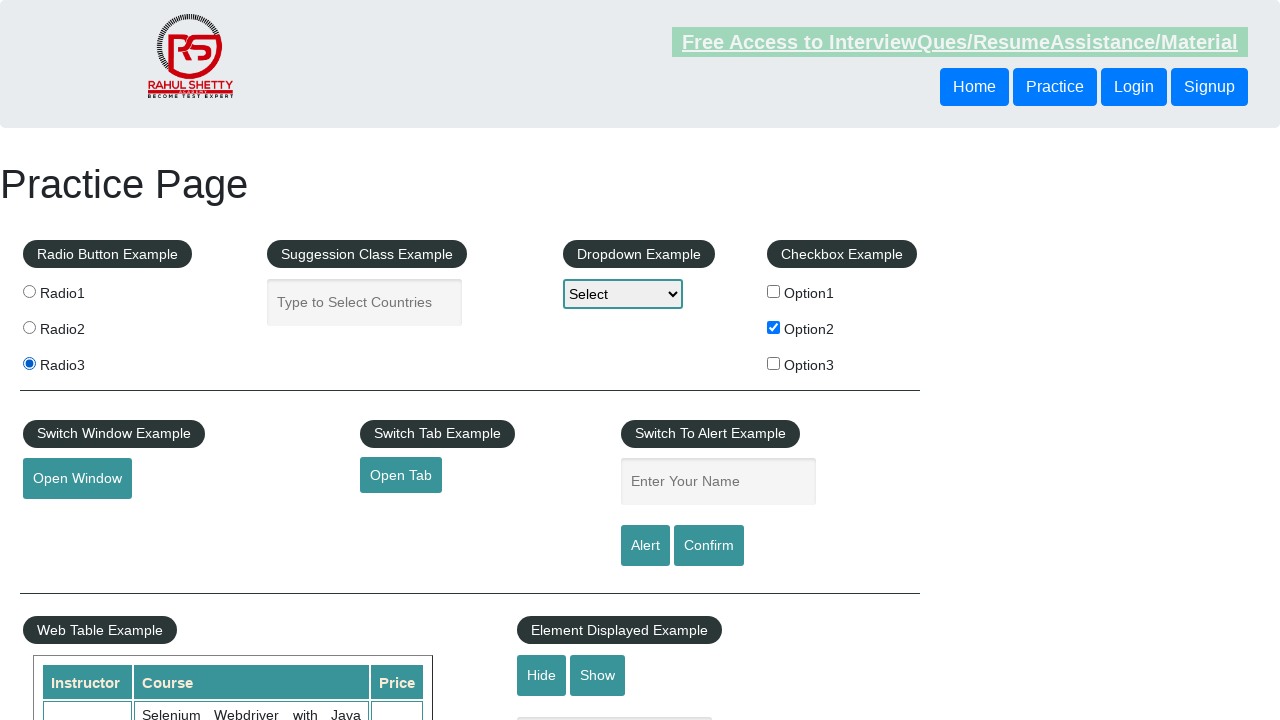

Clicked the hide button to toggle text element visibility at (542, 675) on #hide-textbox
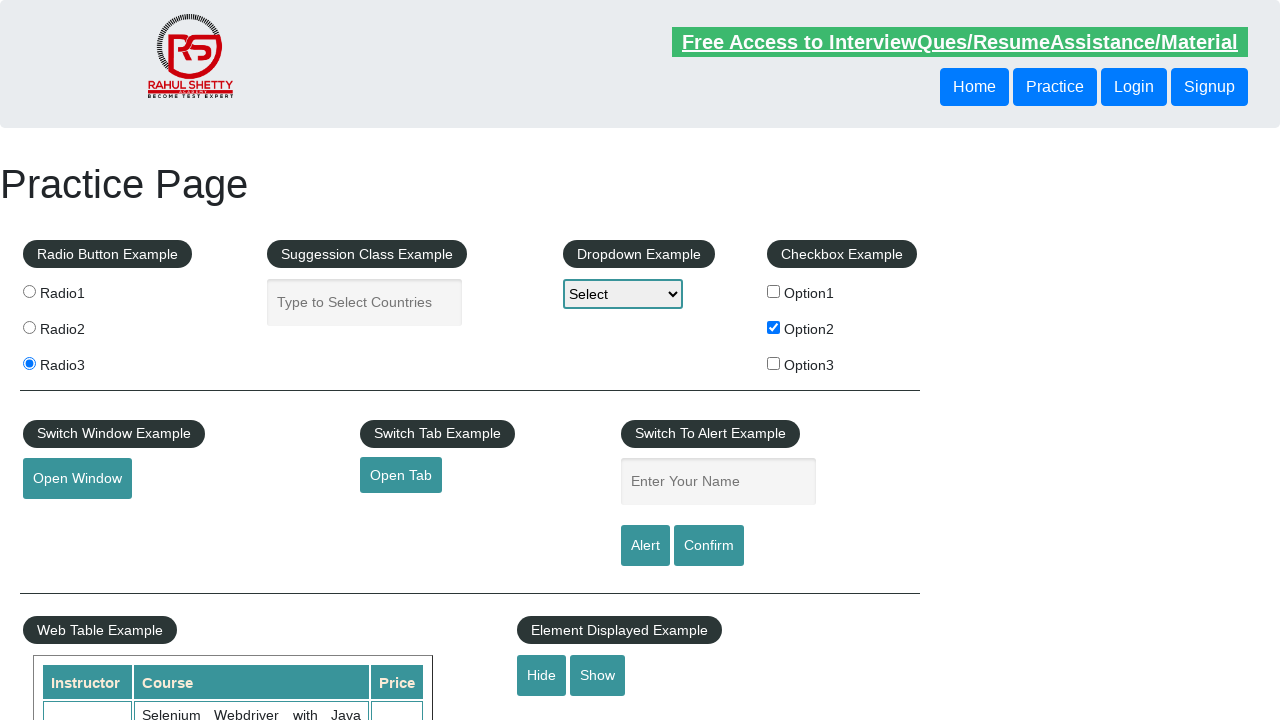

Waited for text element to become hidden
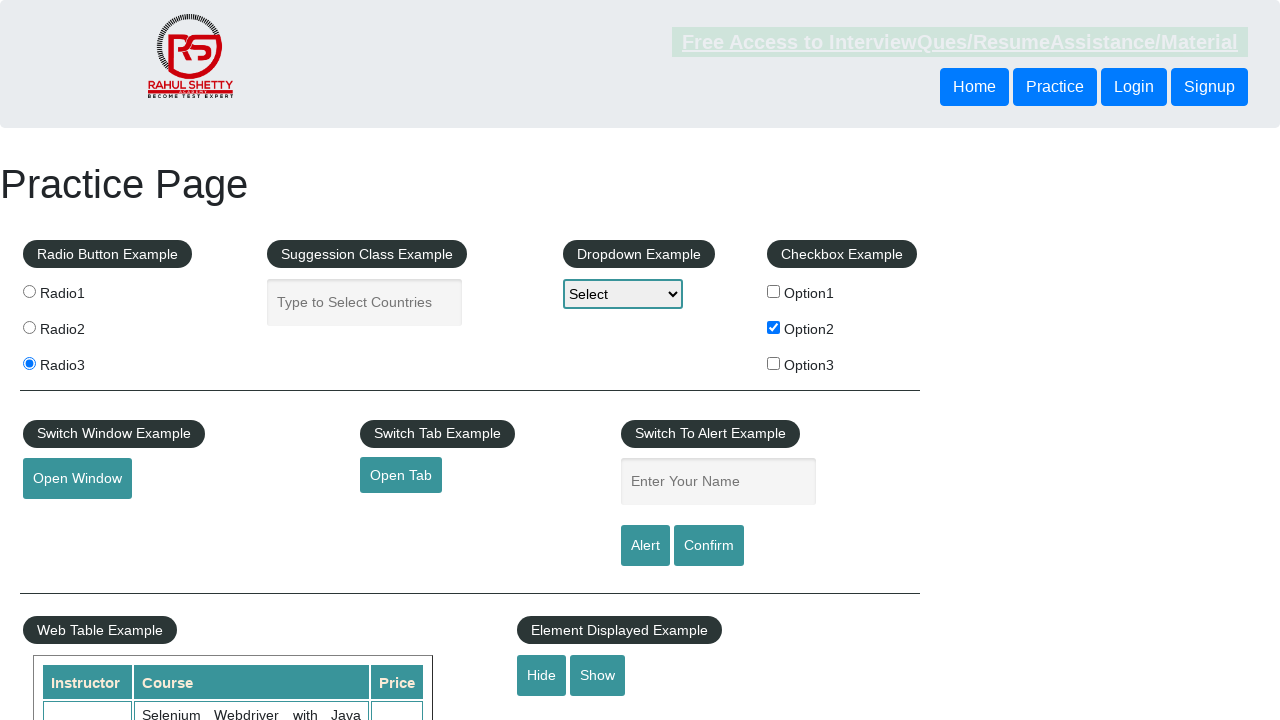

Verified that the text element is now hidden
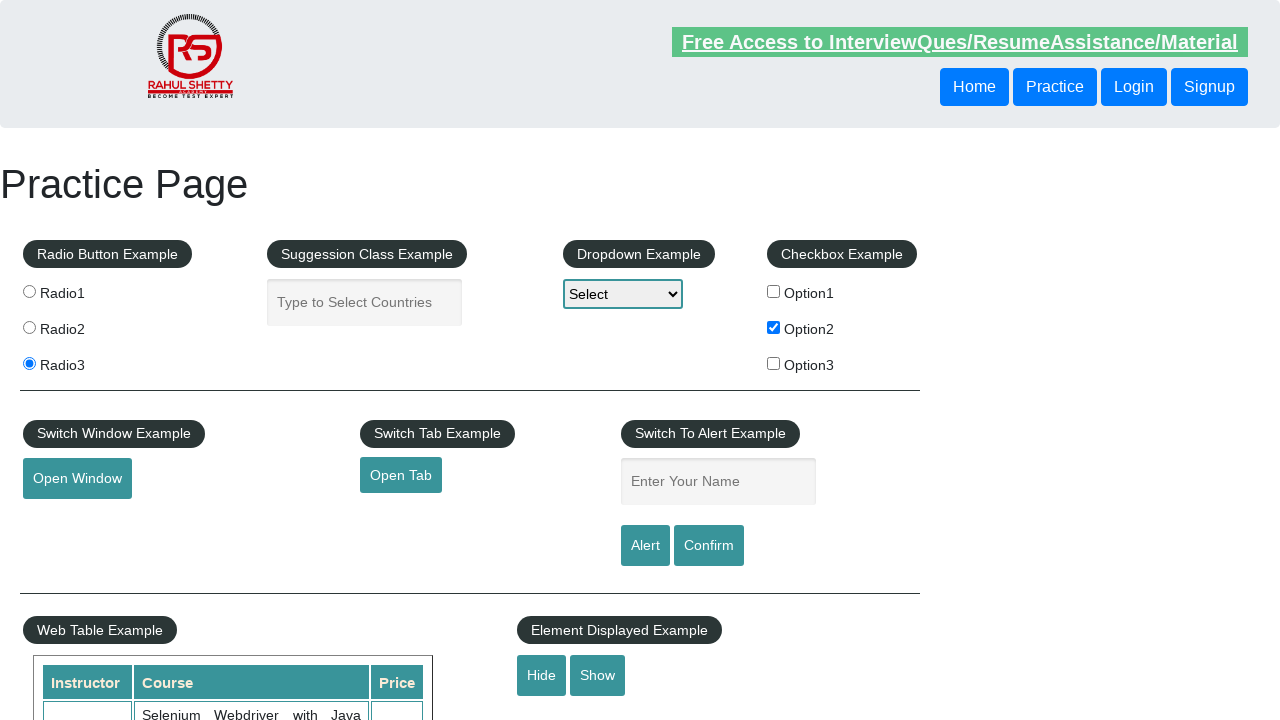

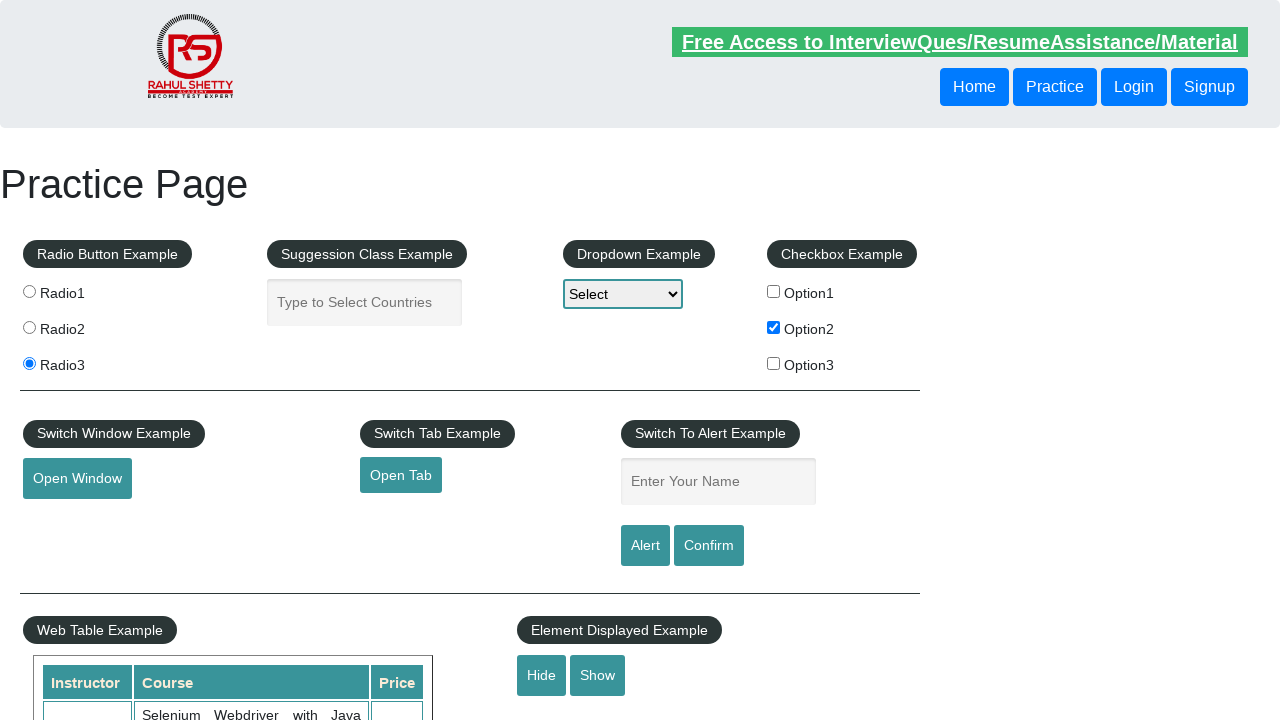